Tests waiting for an element to become visible by clicking a Start button and waiting for a hidden element to appear using visibilityOfElementLocated.

Starting URL: https://the-internet.herokuapp.com/dynamic_loading/1

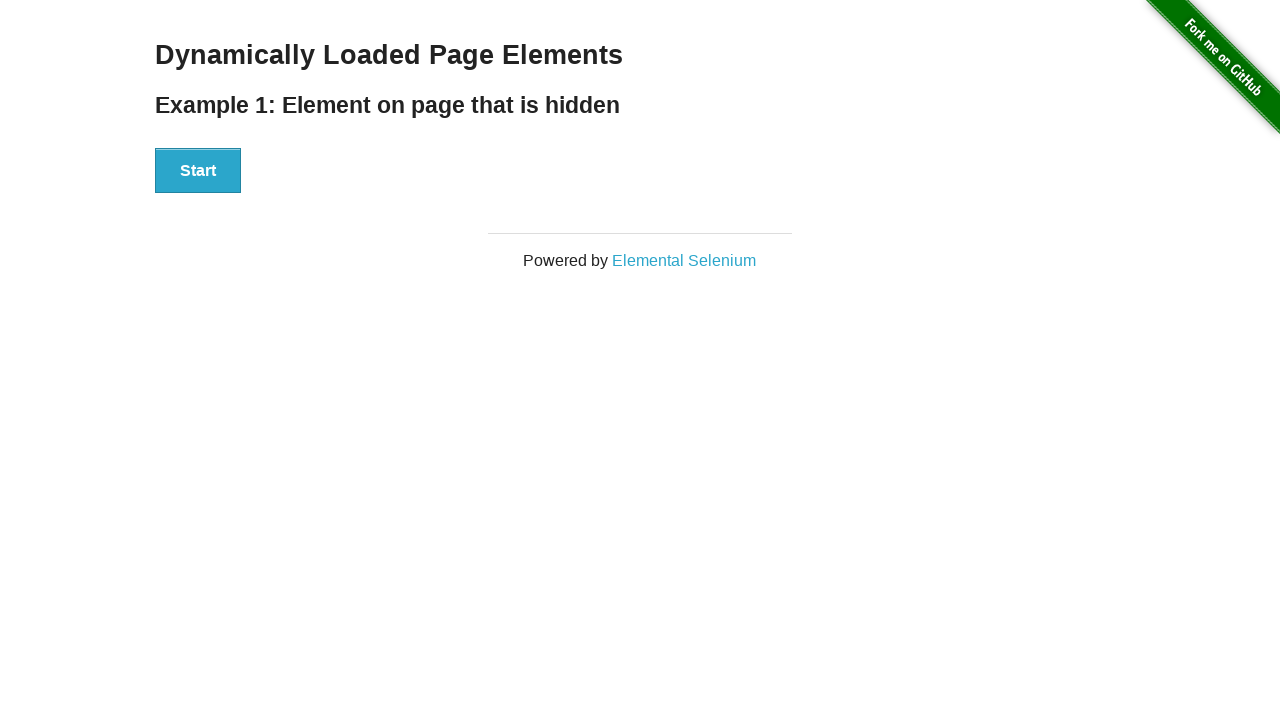

Clicked the Start button at (198, 171) on #start button
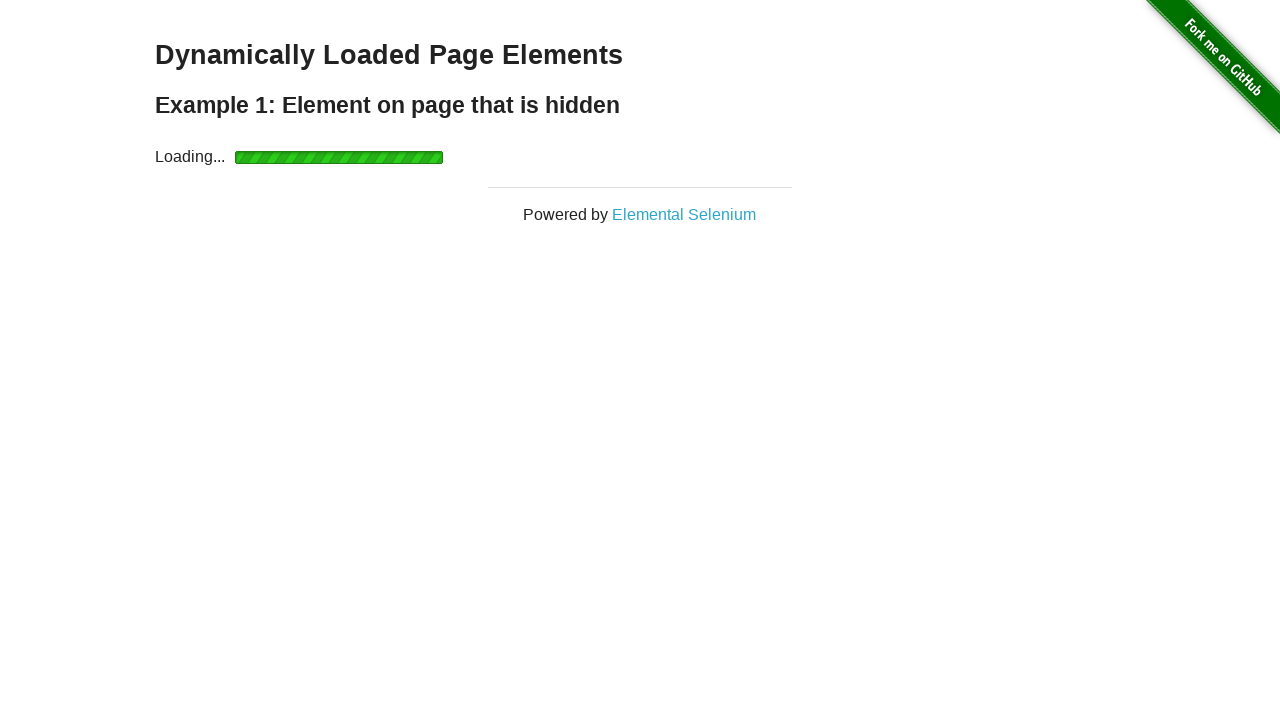

Hidden element with id 'finish' became visible
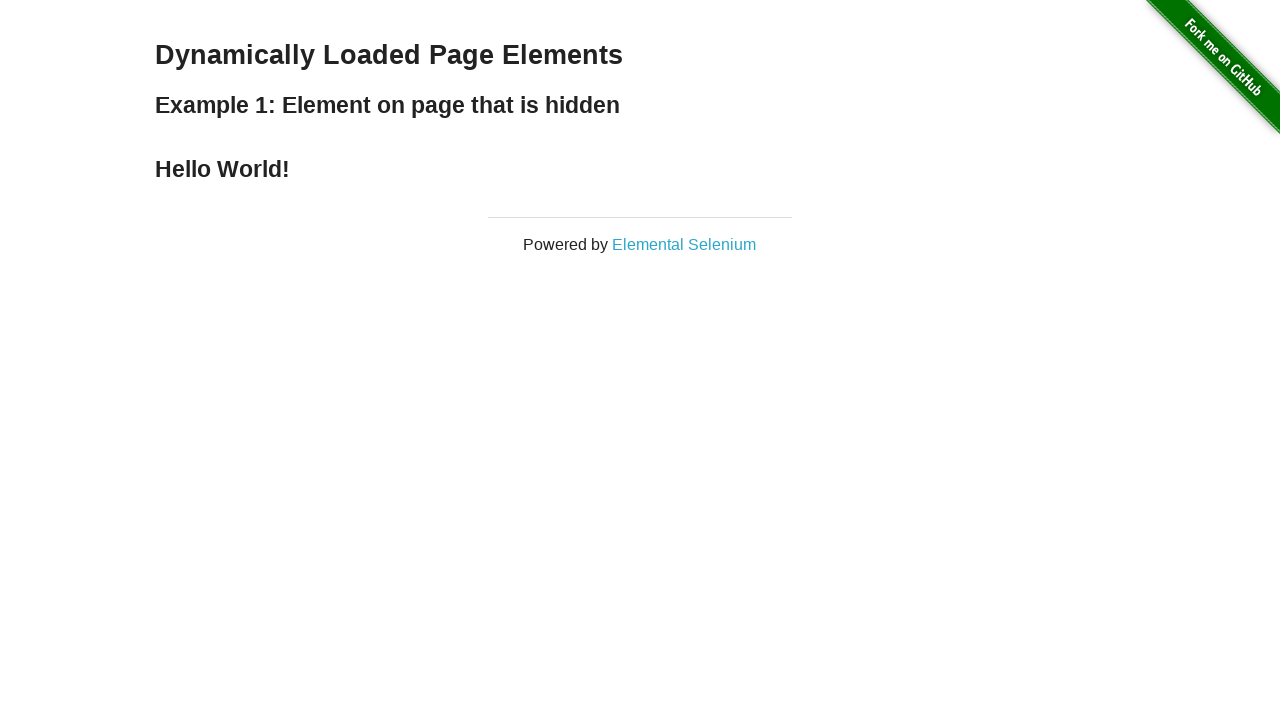

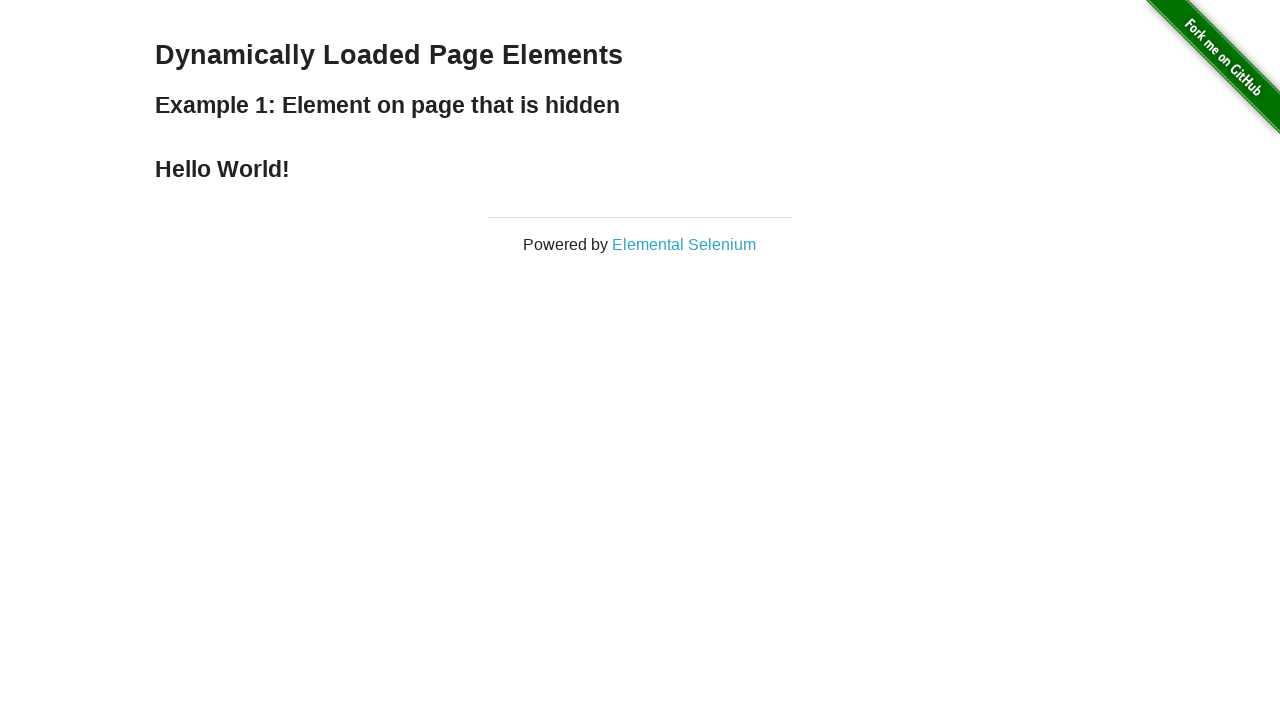